Tests table sorting functionality by clicking the first column header to sort, verifying the sort order, then paginating through the table to find and display the price of "Rice" item

Starting URL: https://rahulshettyacademy.com/seleniumPractise/#/offers

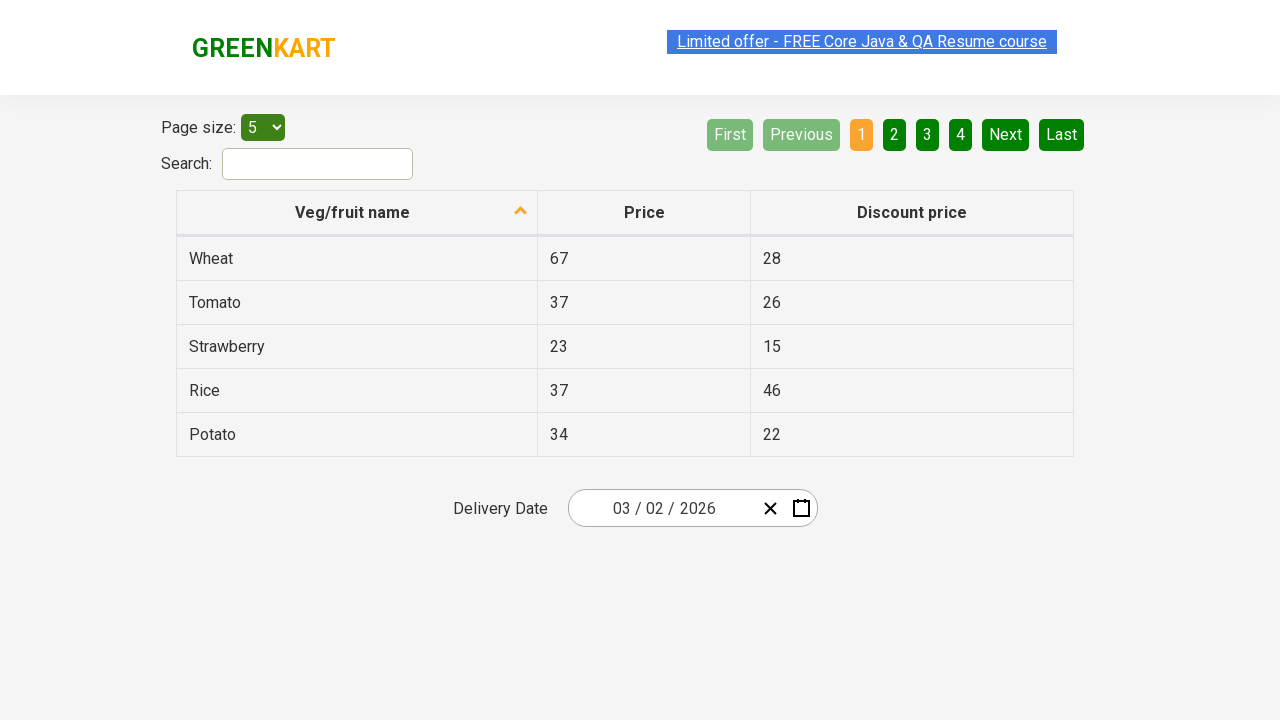

Clicked first column header to sort table at (357, 213) on xpath=//tr/th[1]
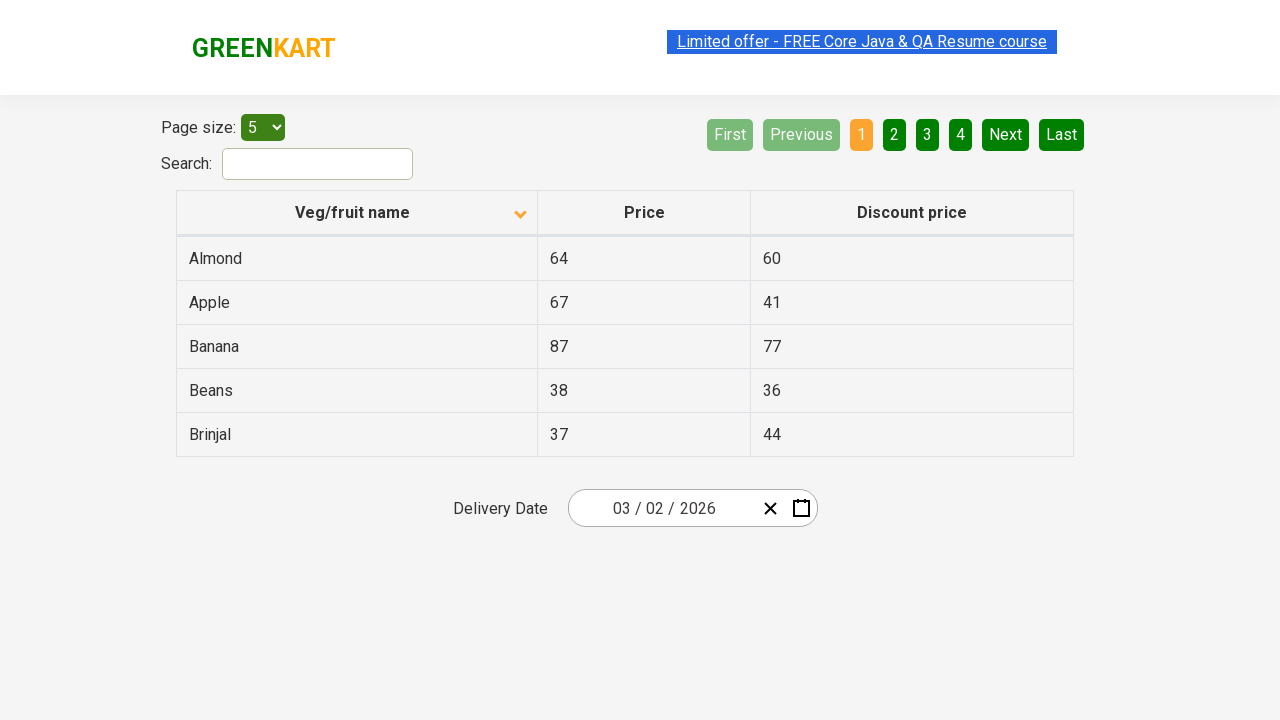

Table rows loaded and visible
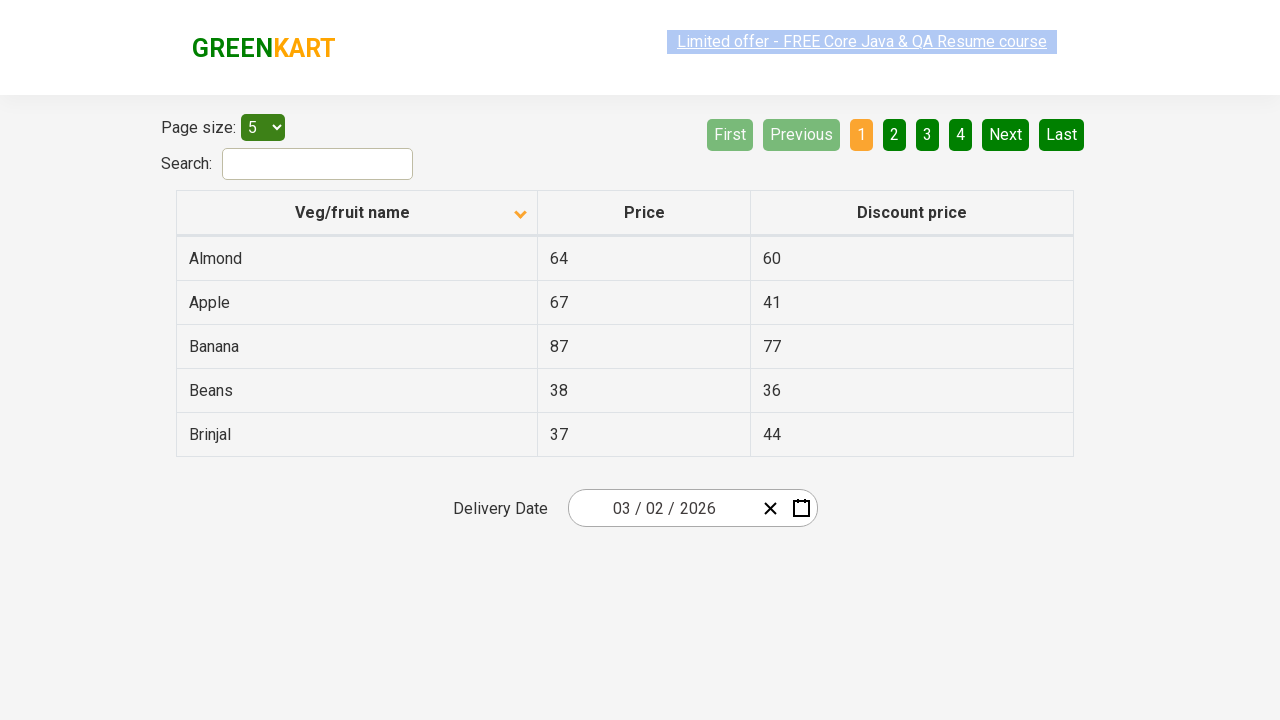

Retrieved all items from first column
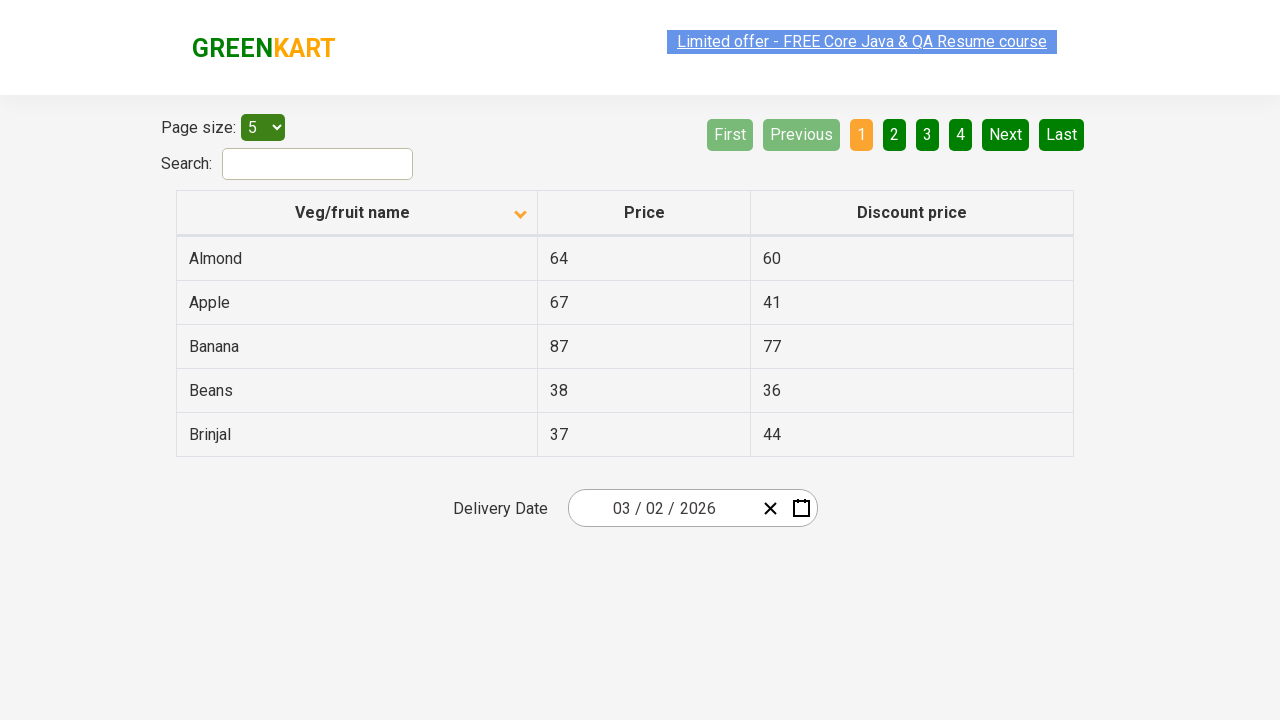

Verified table is sorted alphabetically
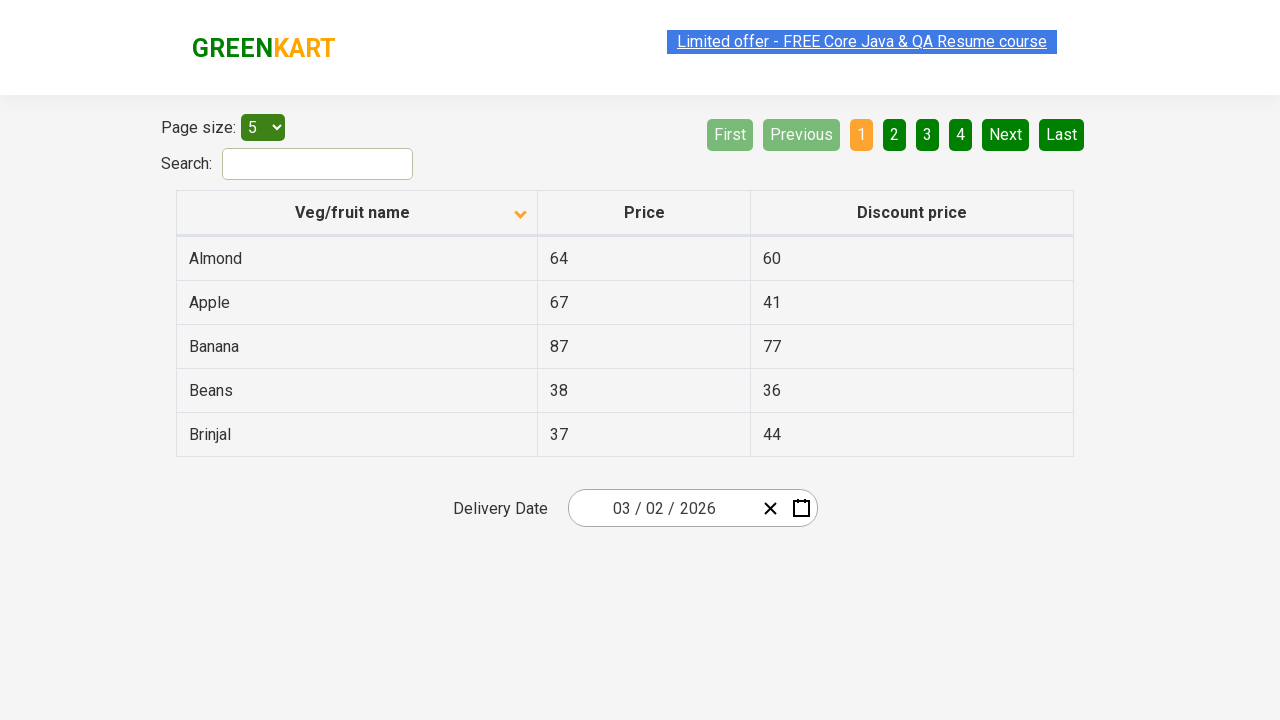

Retrieved current page rows
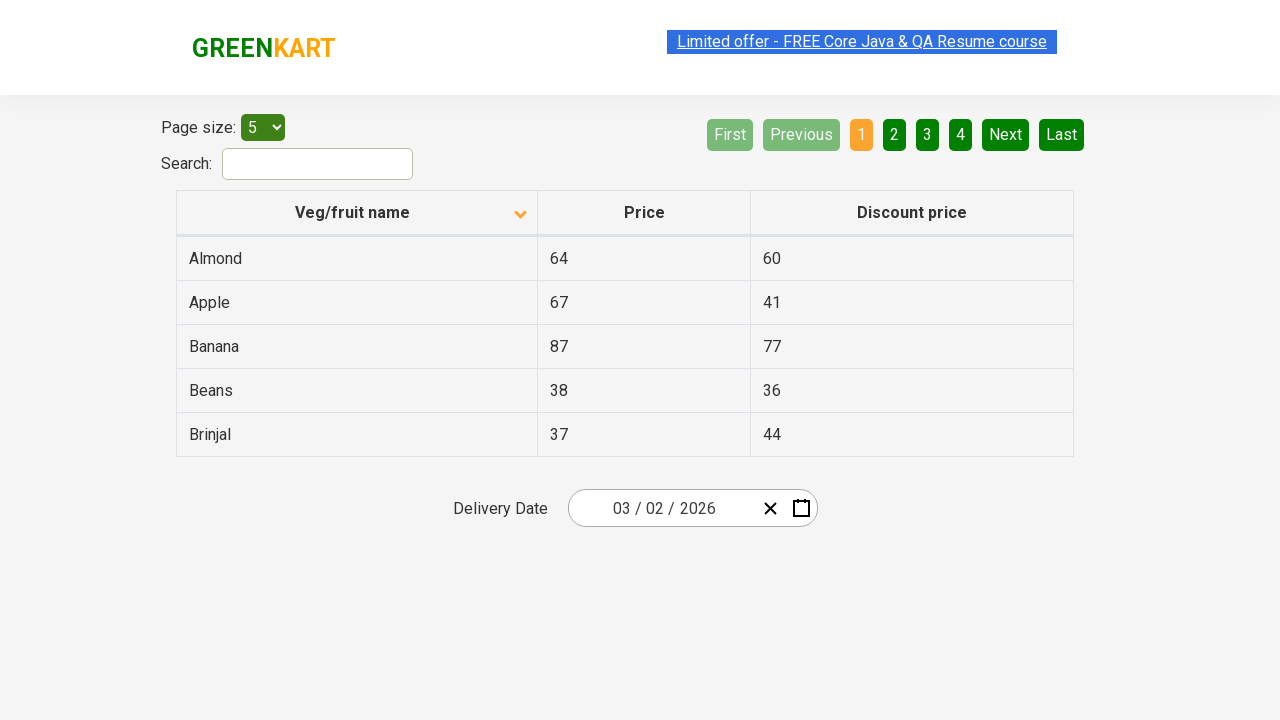

Clicked Next button to paginate to next page at (1006, 134) on [aria-label='Next']
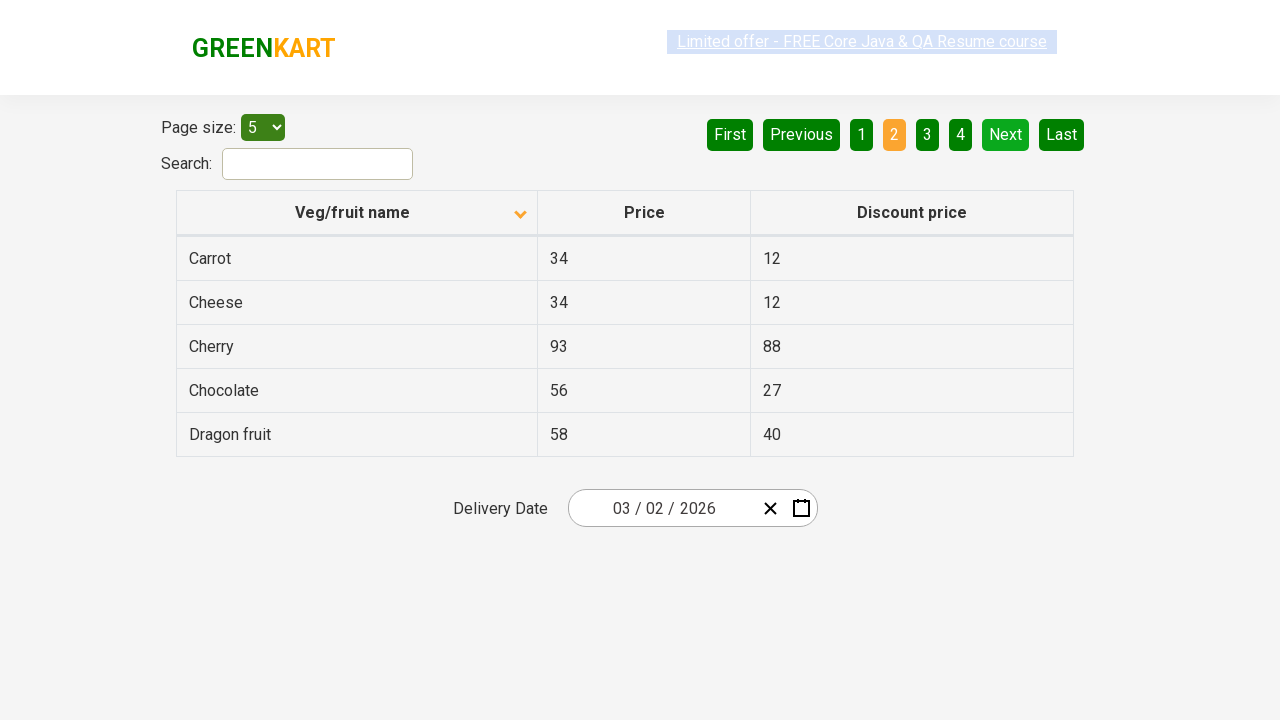

Waited for next page to load
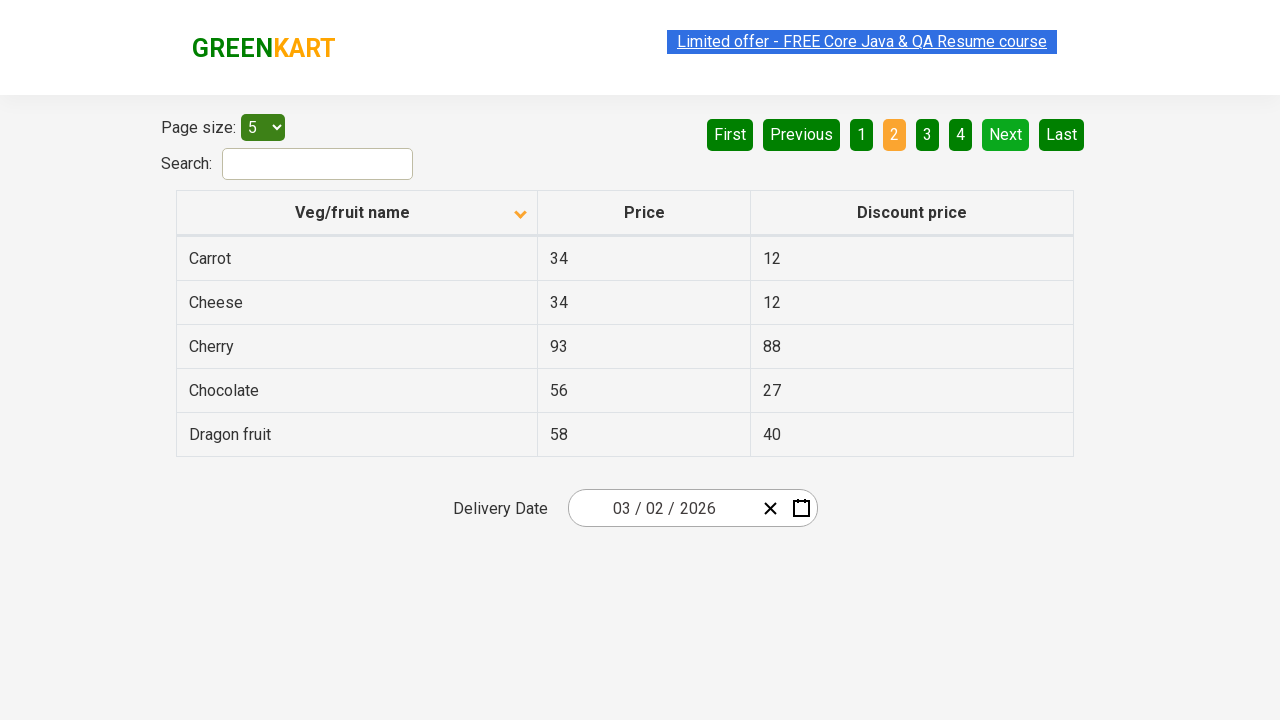

Retrieved current page rows
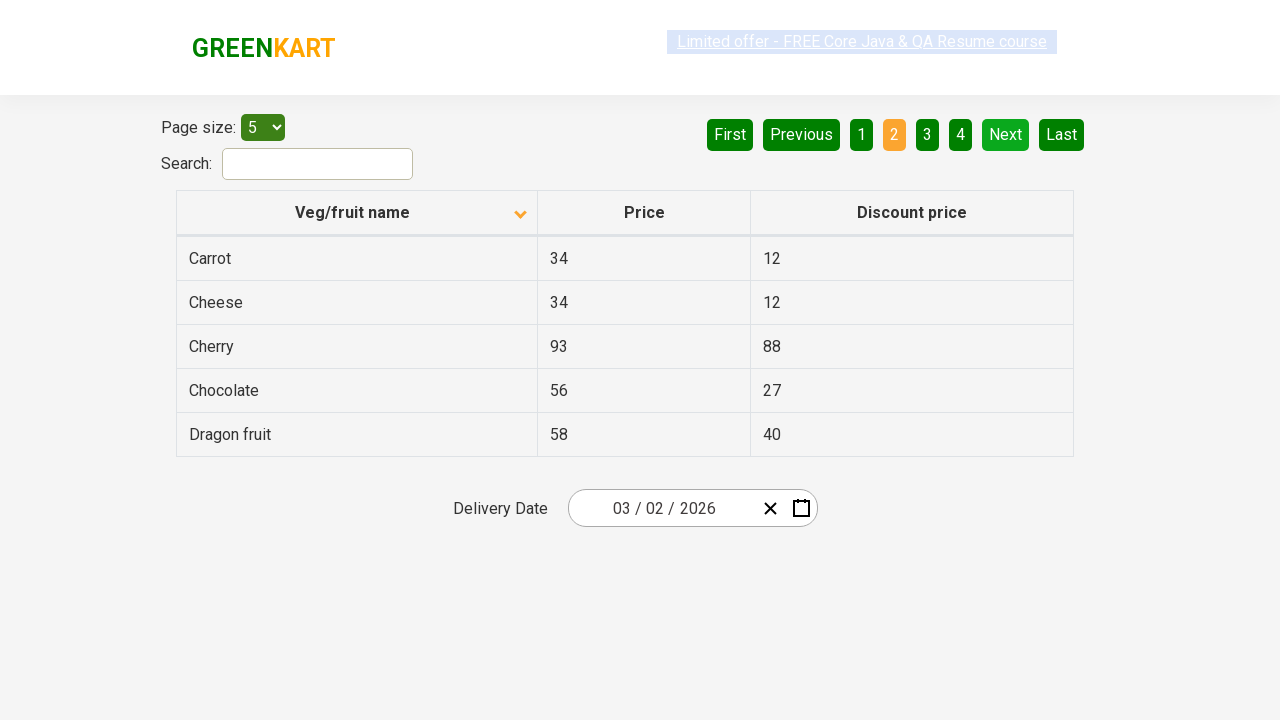

Clicked Next button to paginate to next page at (1006, 134) on [aria-label='Next']
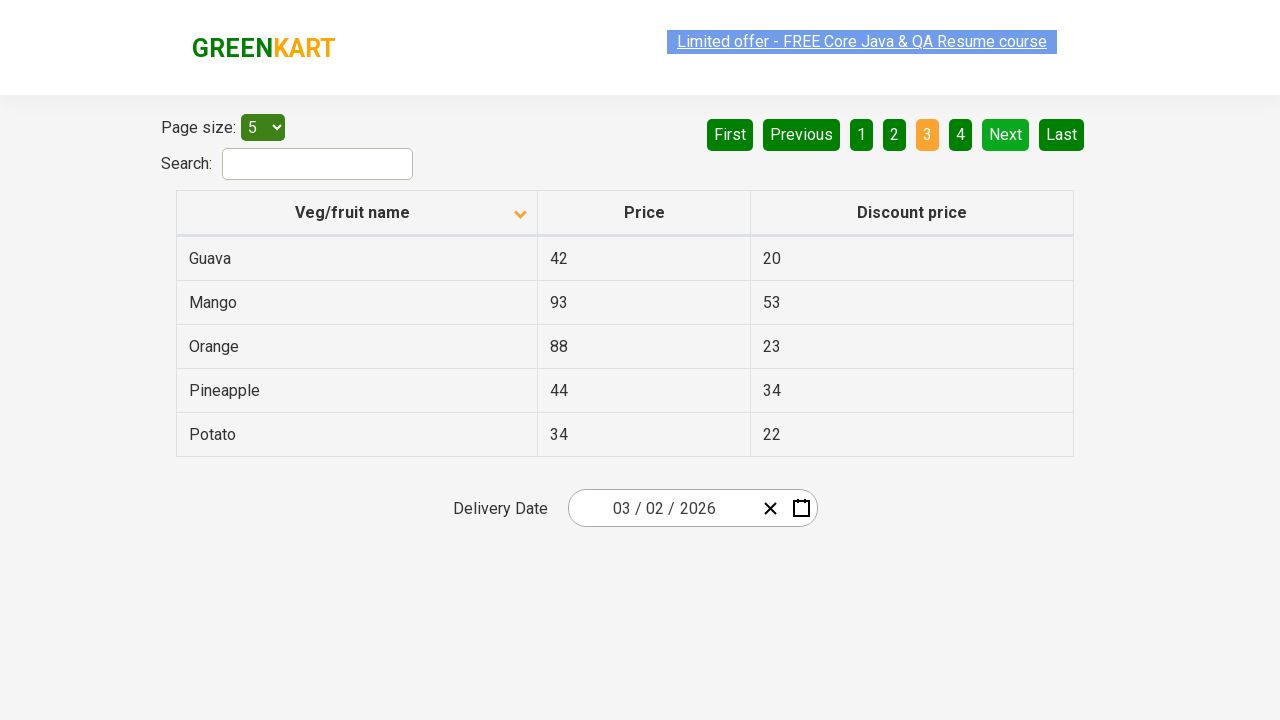

Waited for next page to load
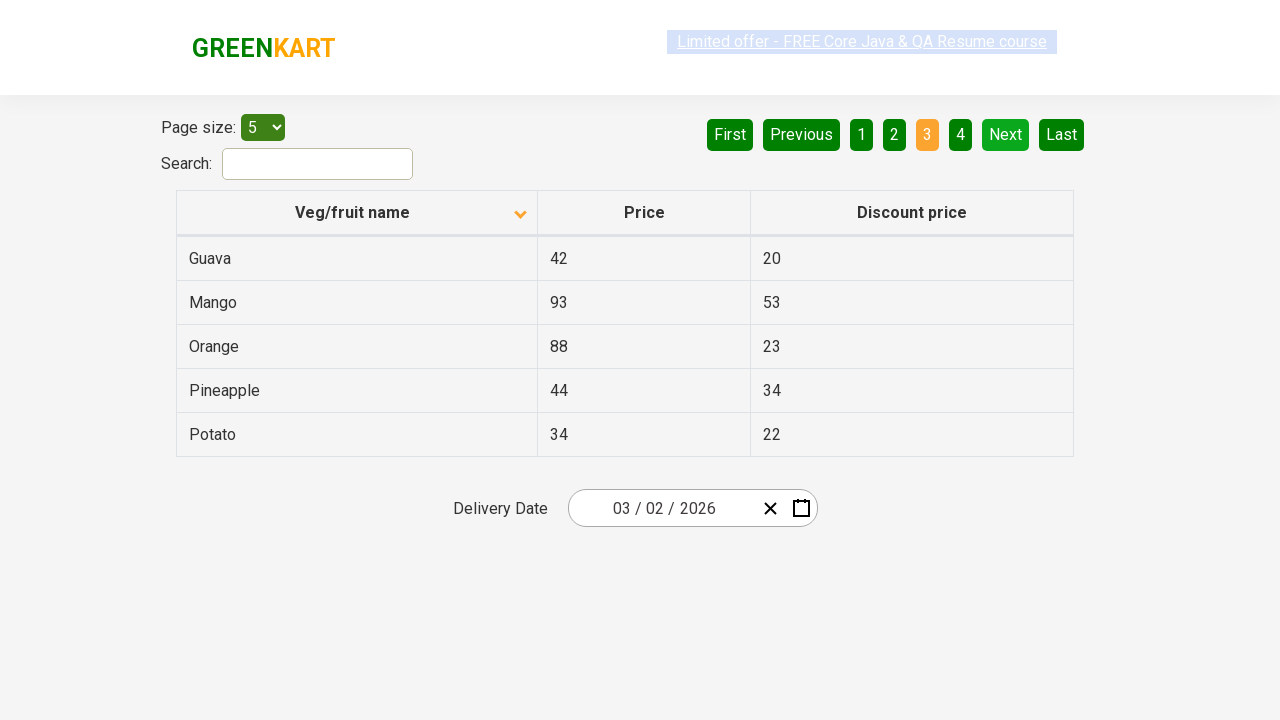

Retrieved current page rows
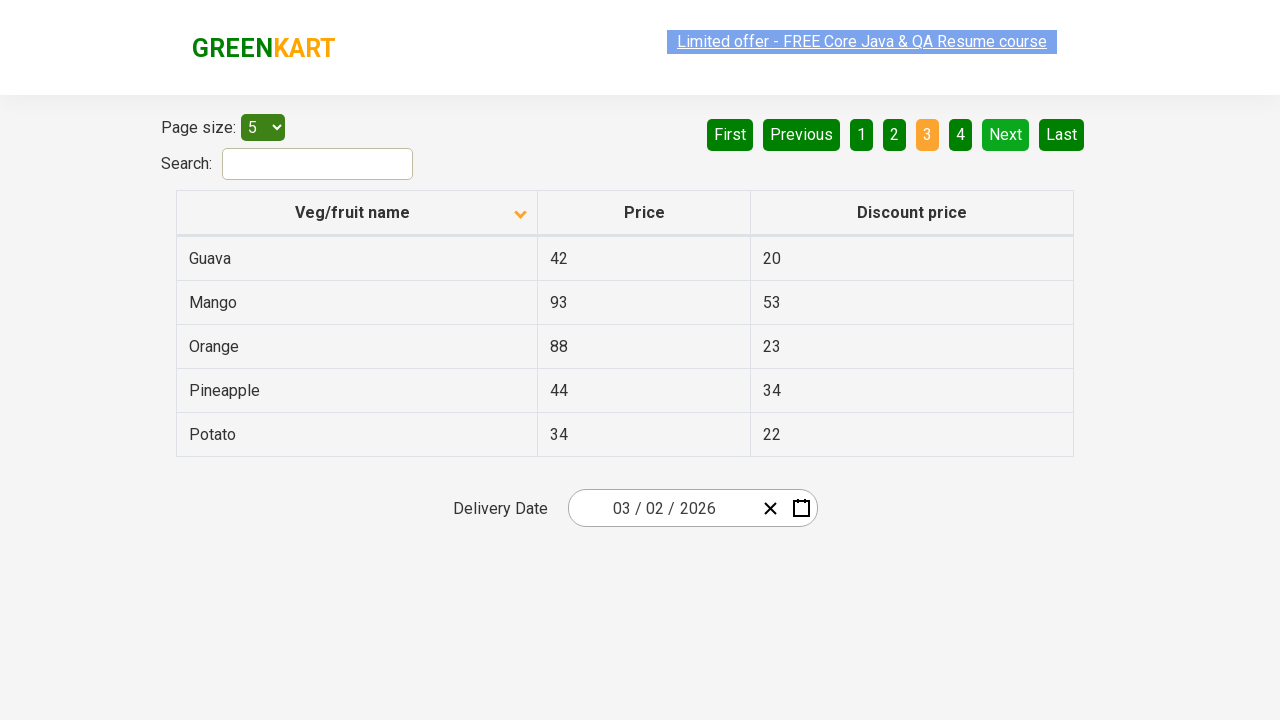

Clicked Next button to paginate to next page at (1006, 134) on [aria-label='Next']
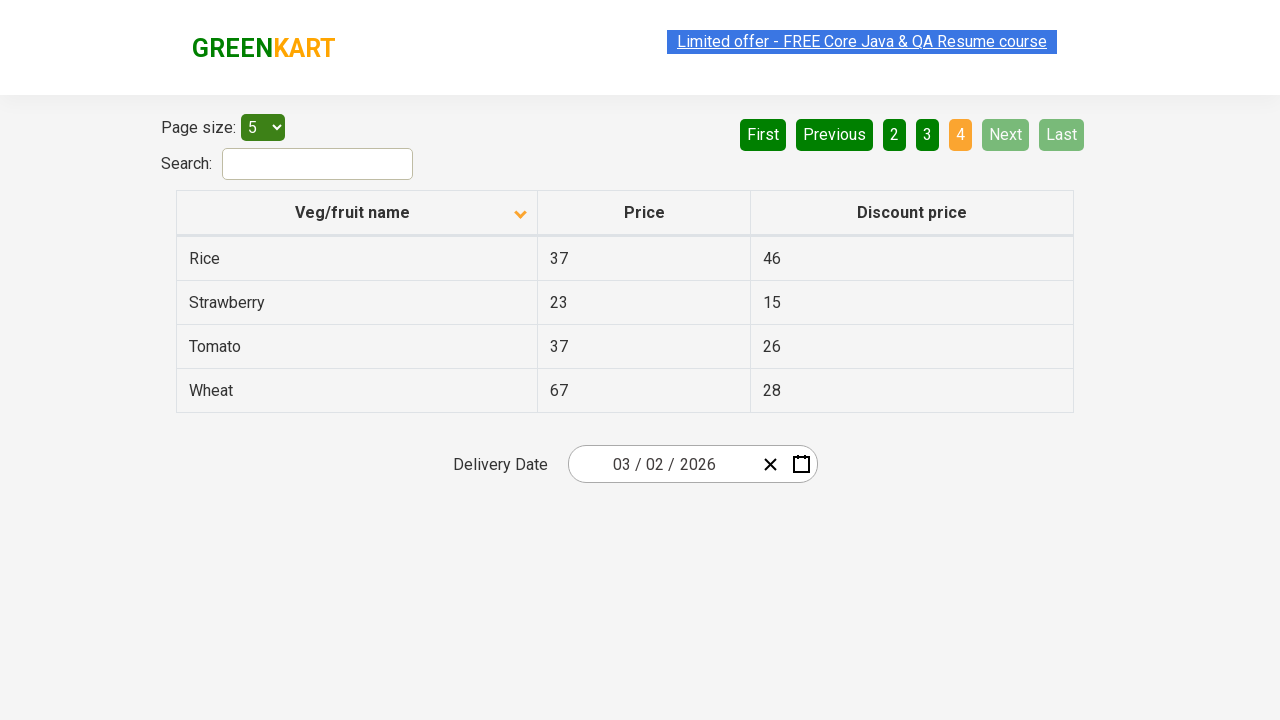

Waited for next page to load
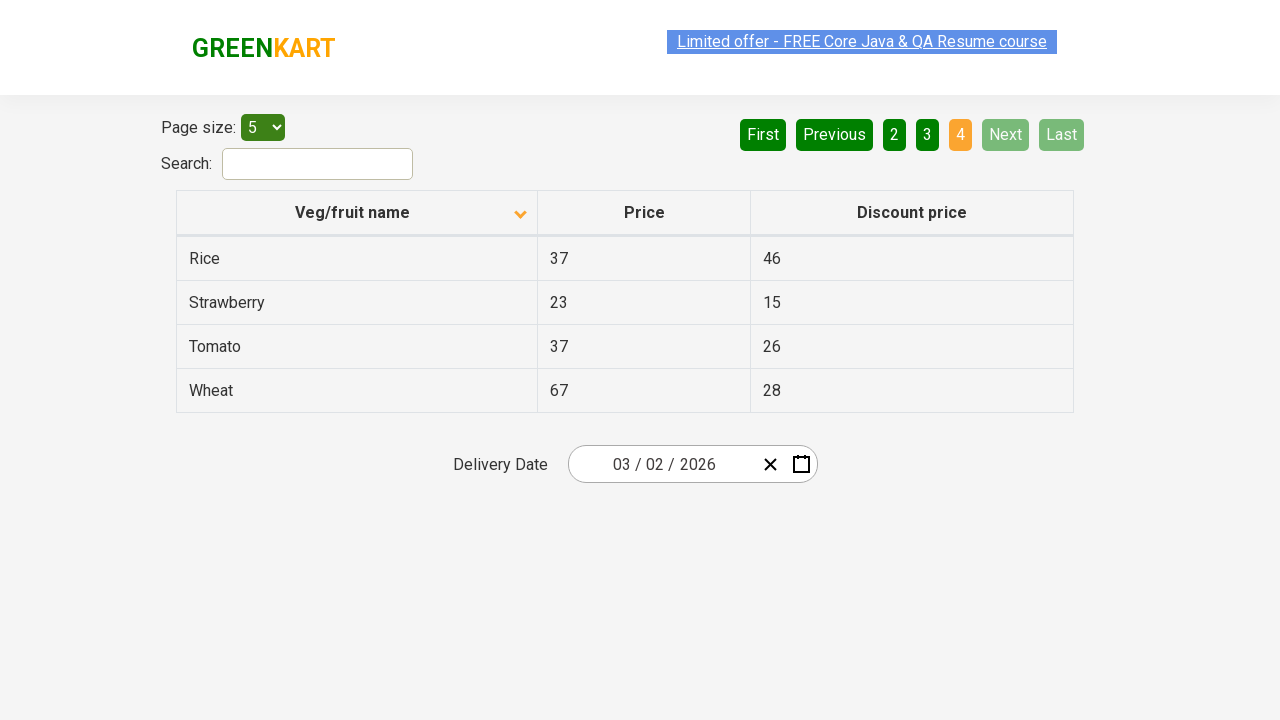

Retrieved current page rows
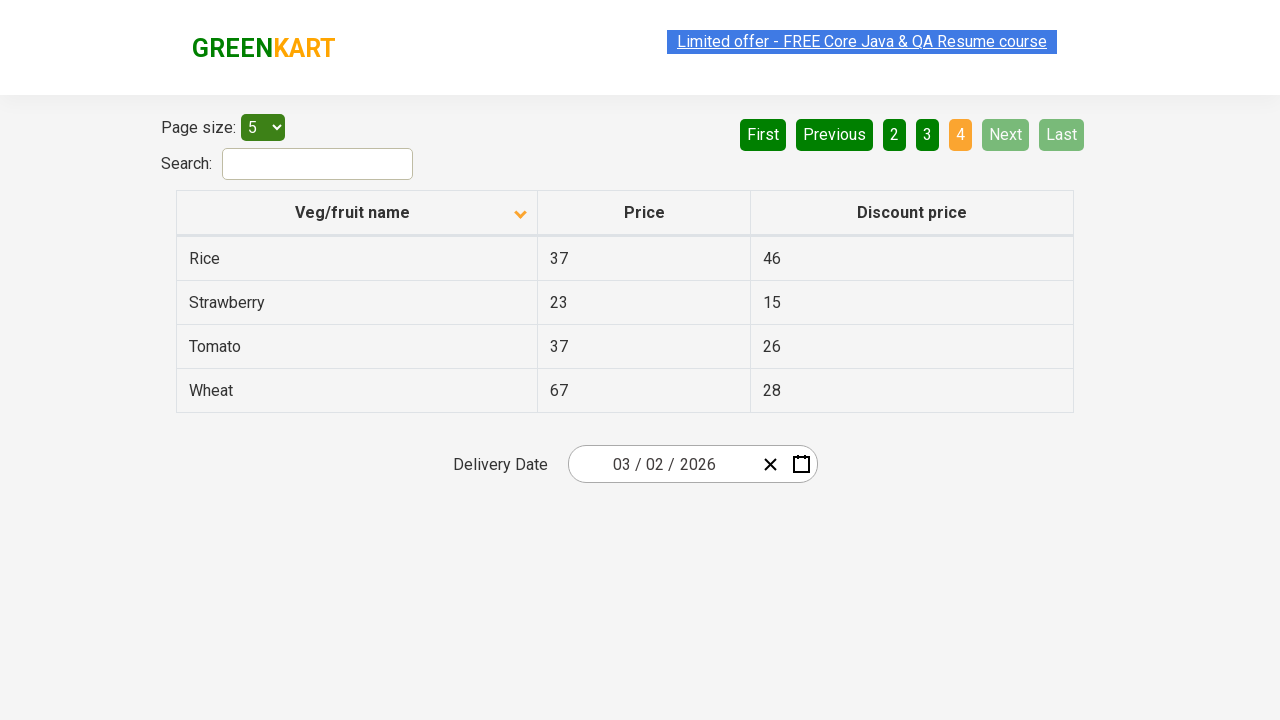

Found Rice item and retrieved price: 37
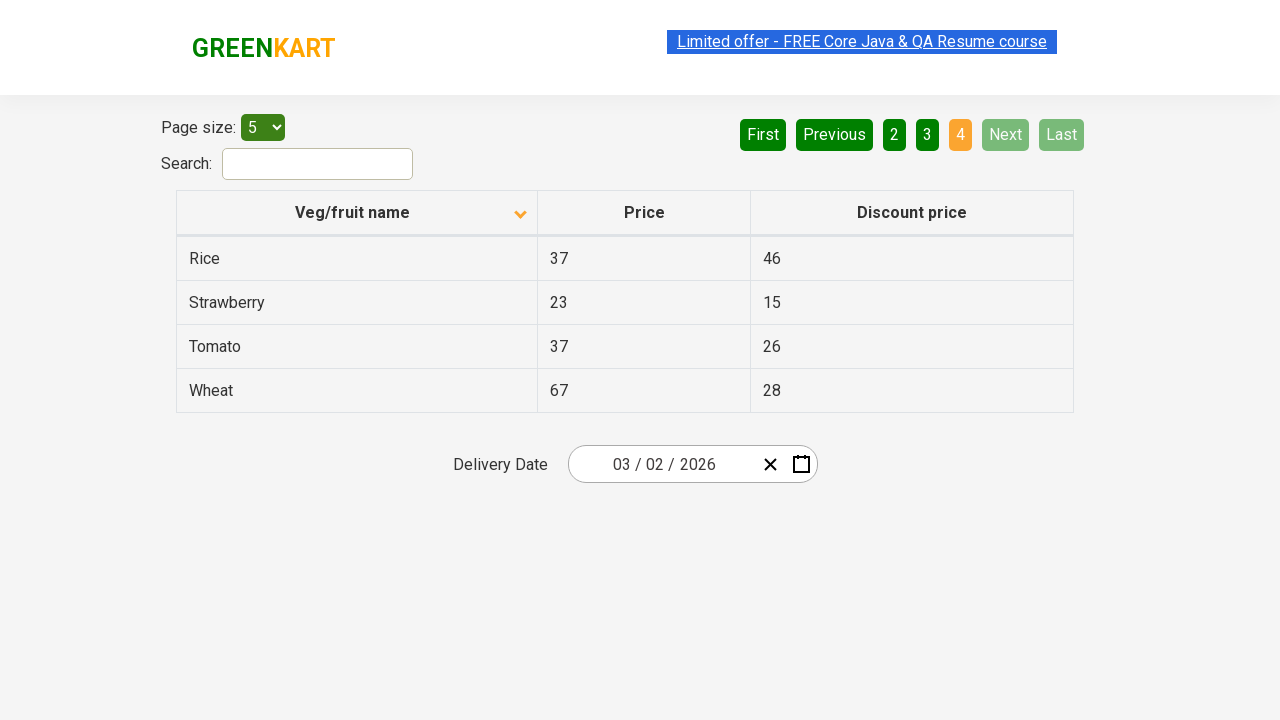

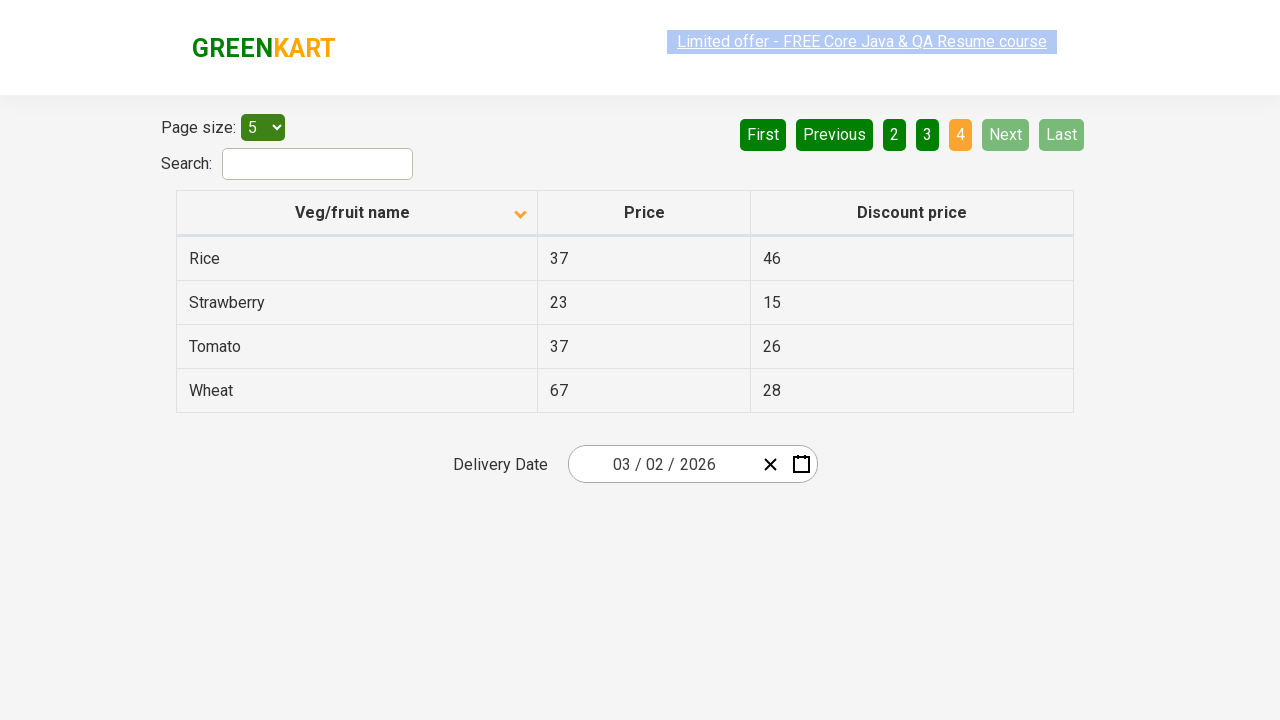